Tests United Airlines flight search by entering origin (Boston, MA) and destination (San Diego, CA) cities and clicking the find flights button to perform a search.

Starting URL: https://www.united.com/en/us

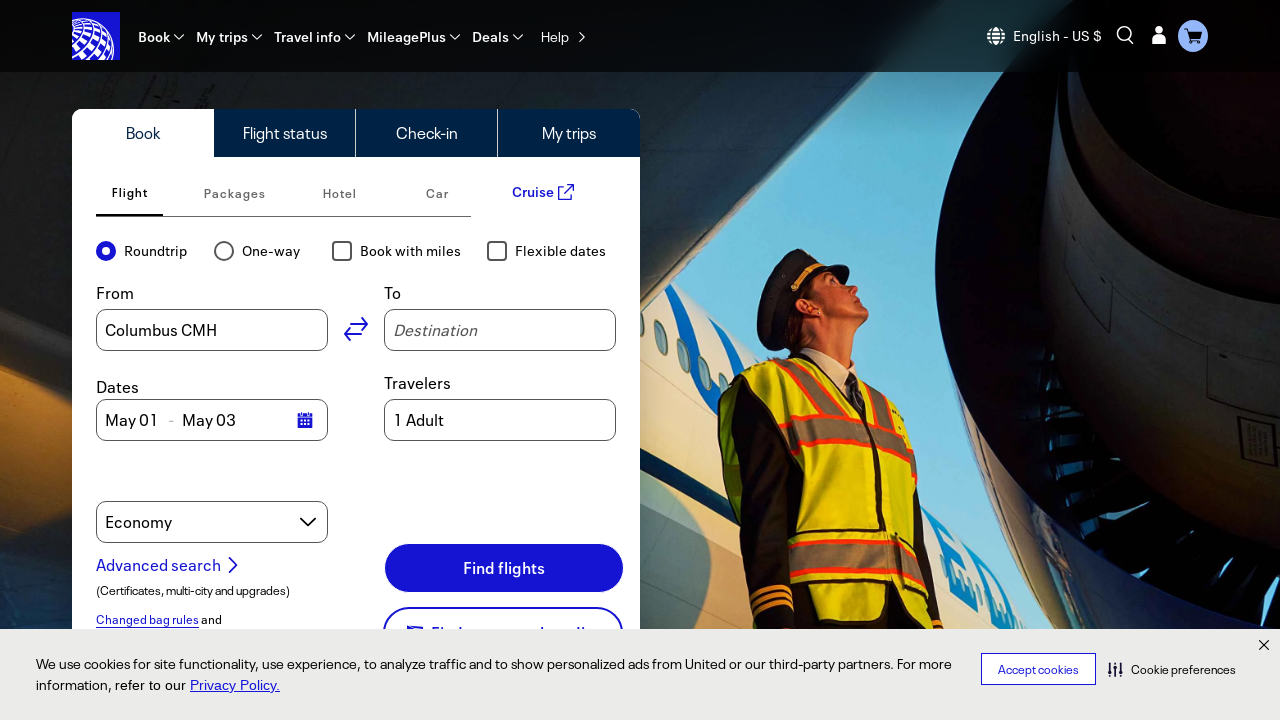

Waited for page to reach networkidle state
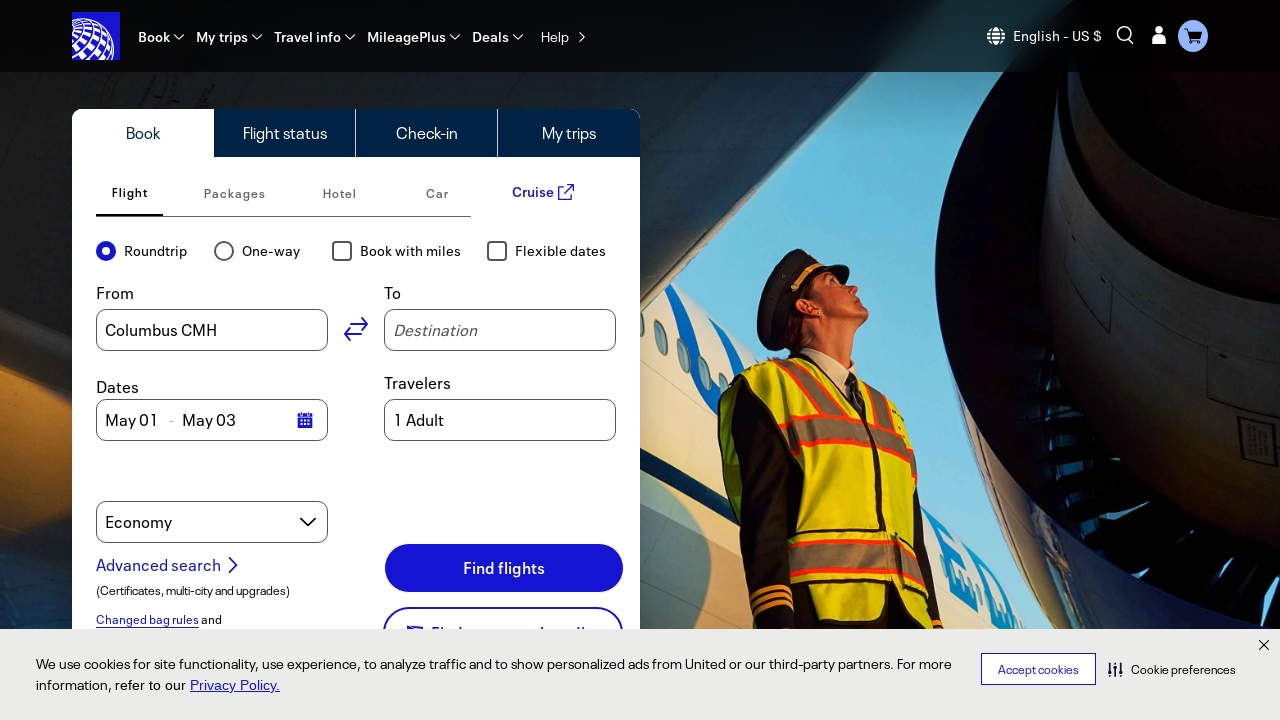

Waited 2500ms for page initialization
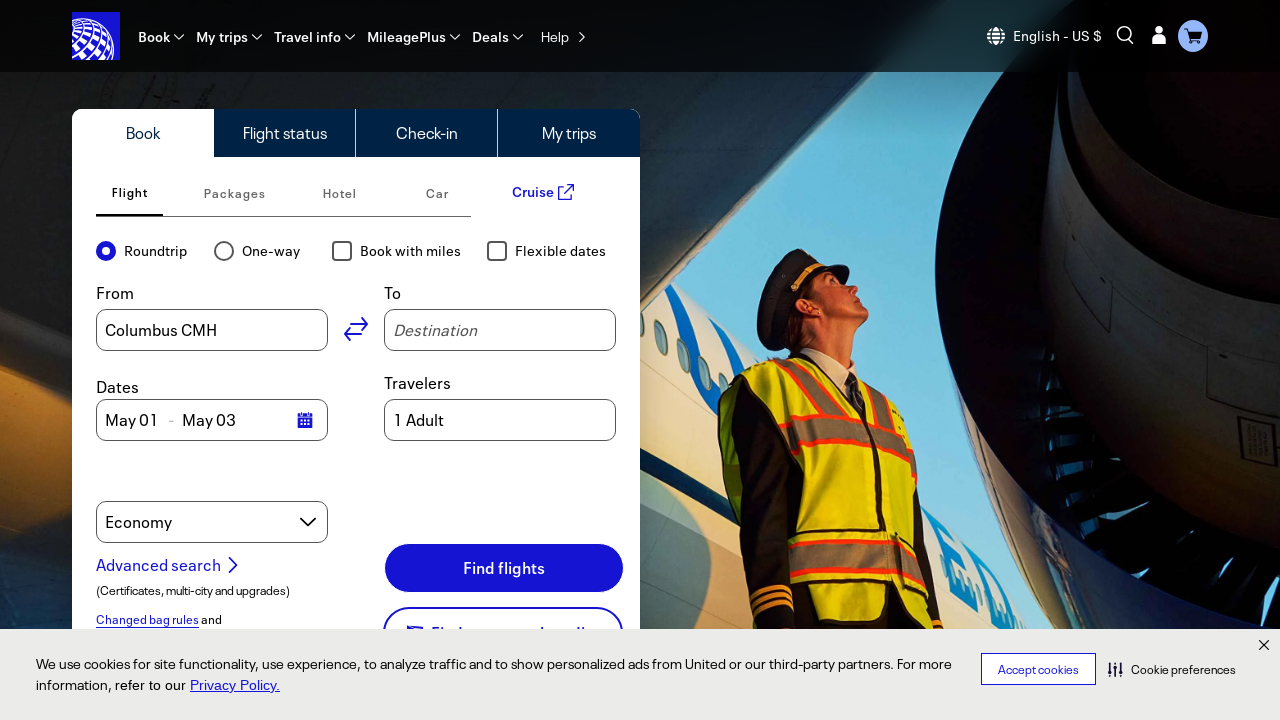

Clicked on origin input field at (212, 330) on input[placeholder="Origin"]
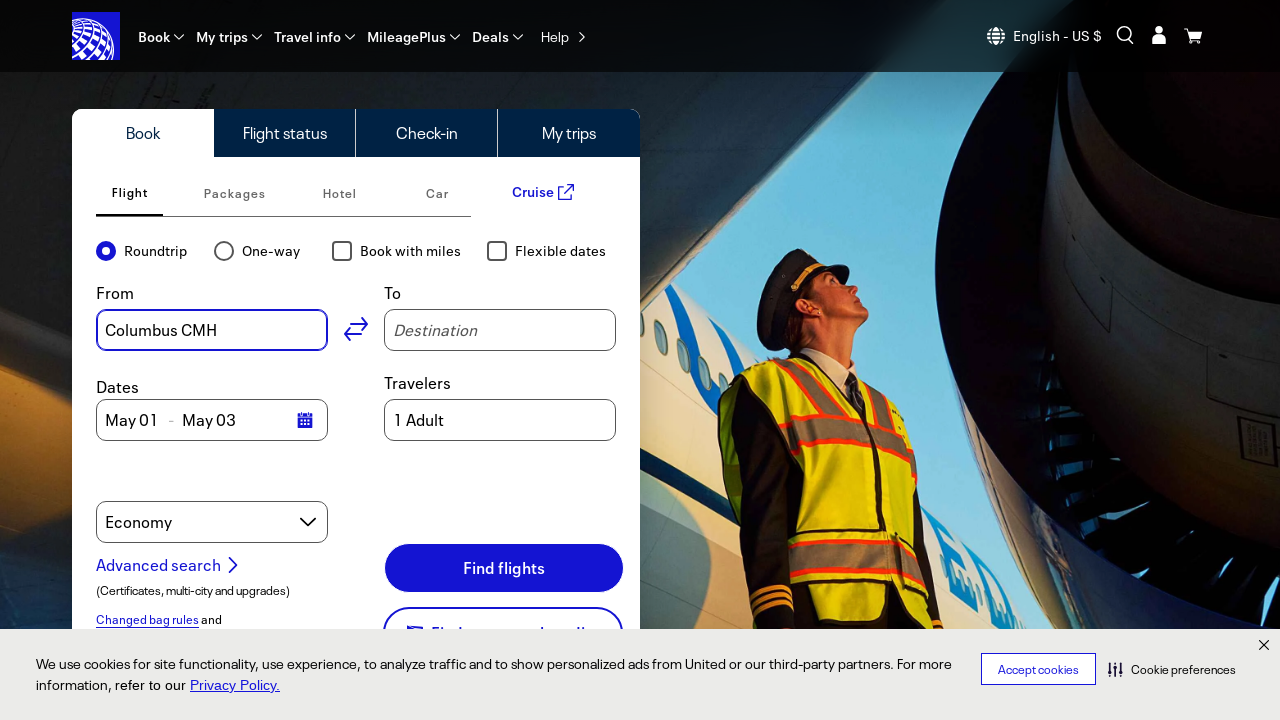

Waited 1200ms for origin field to be ready
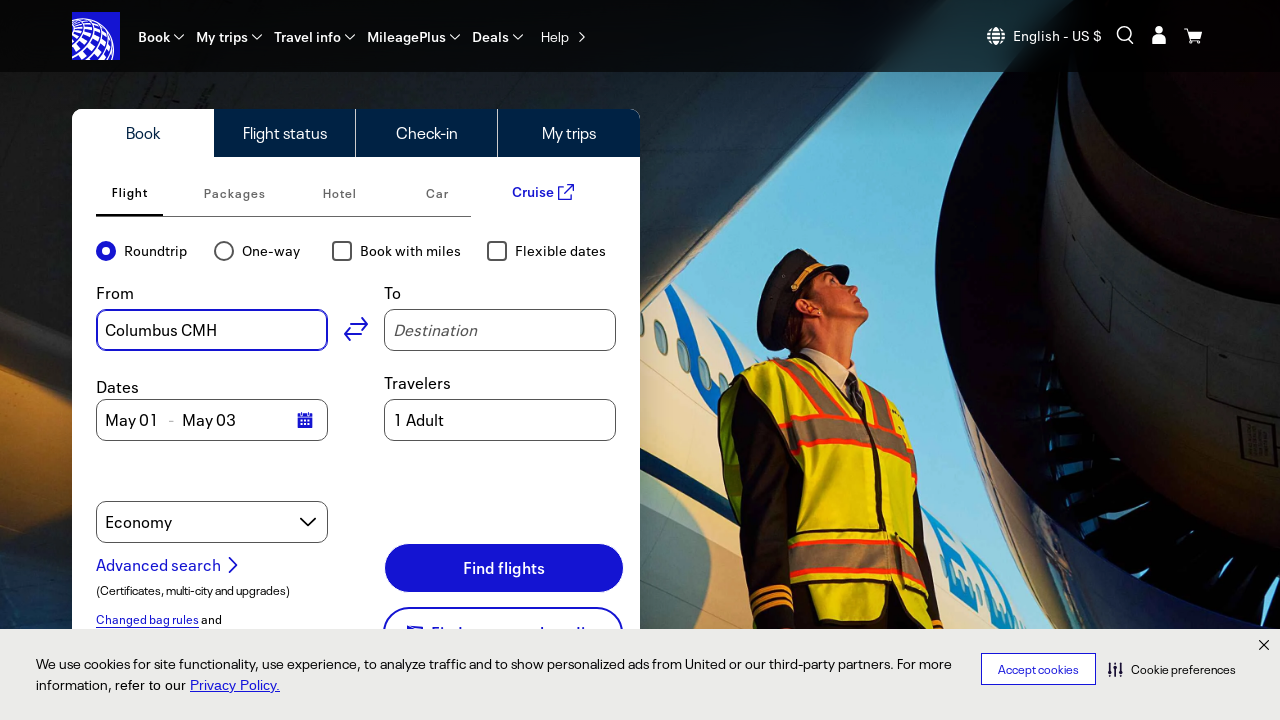

Entered 'Boston, MA' in origin field on input[placeholder="Origin"]
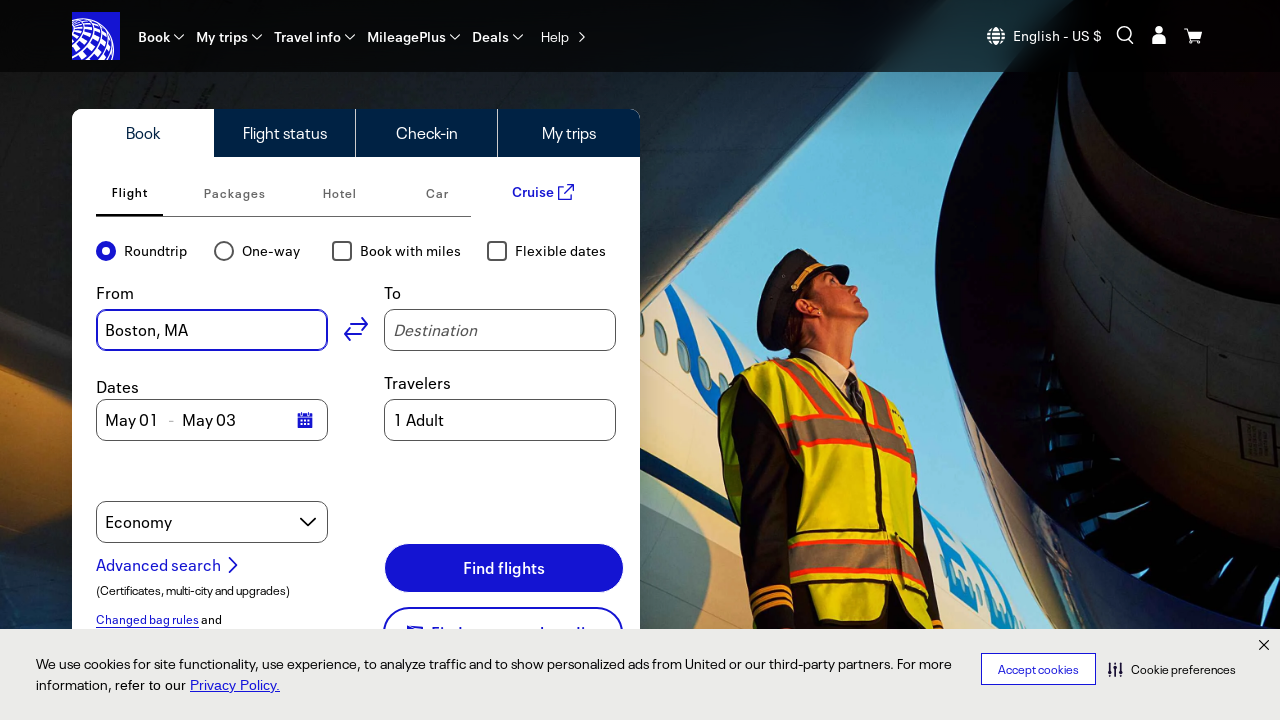

Waited 1200ms for origin dropdown to appear
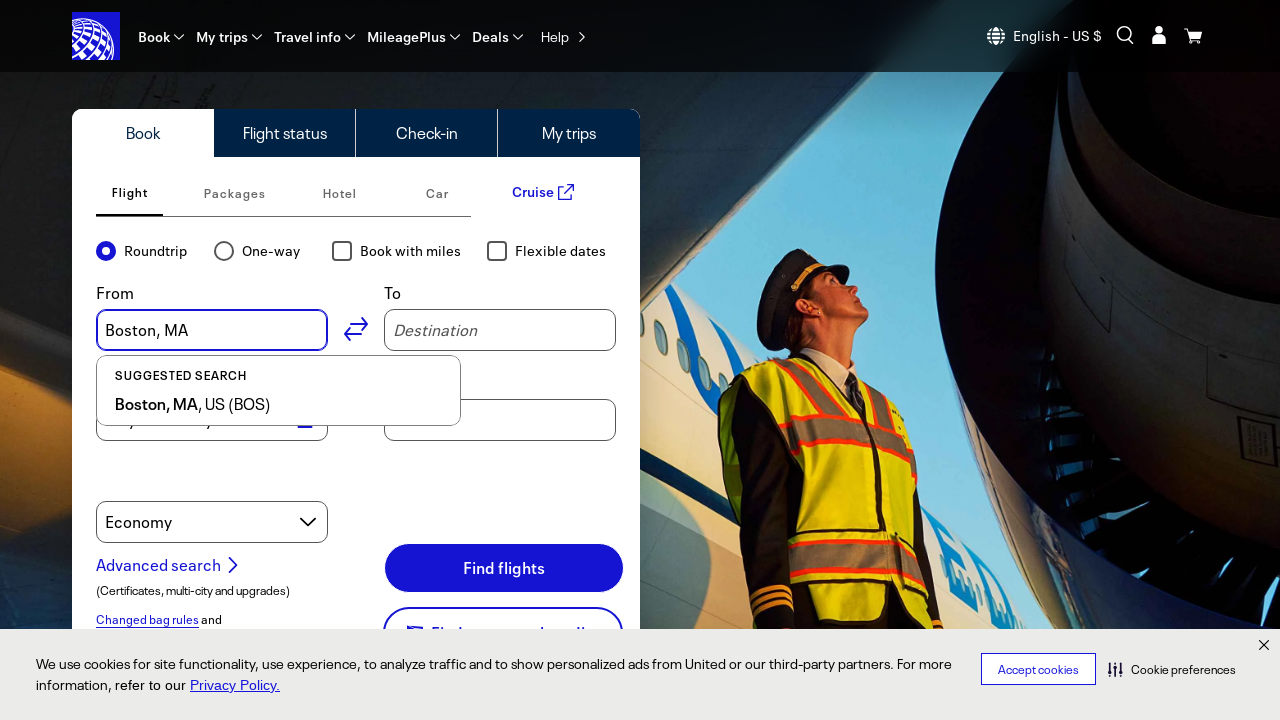

Selected 'Boston, MA' from origin dropdown at (156, 404) on strong:has-text("Boston, MA")
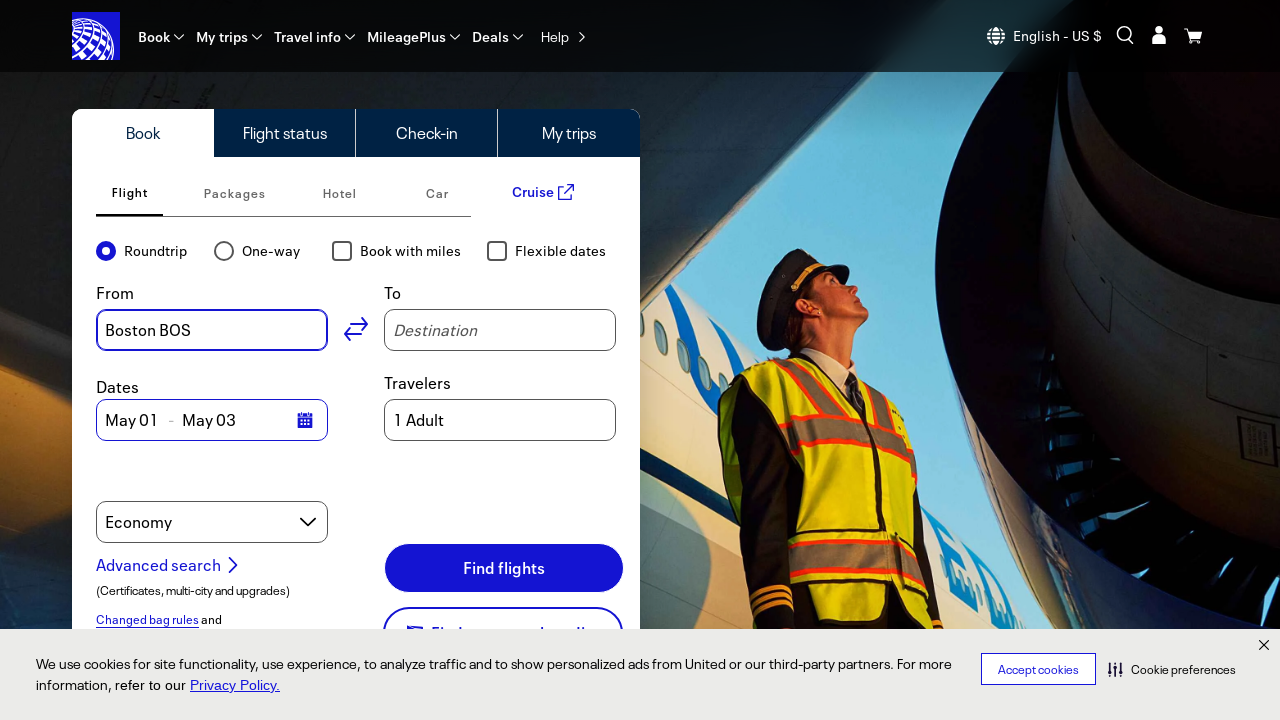

Waited 1200ms after selecting origin
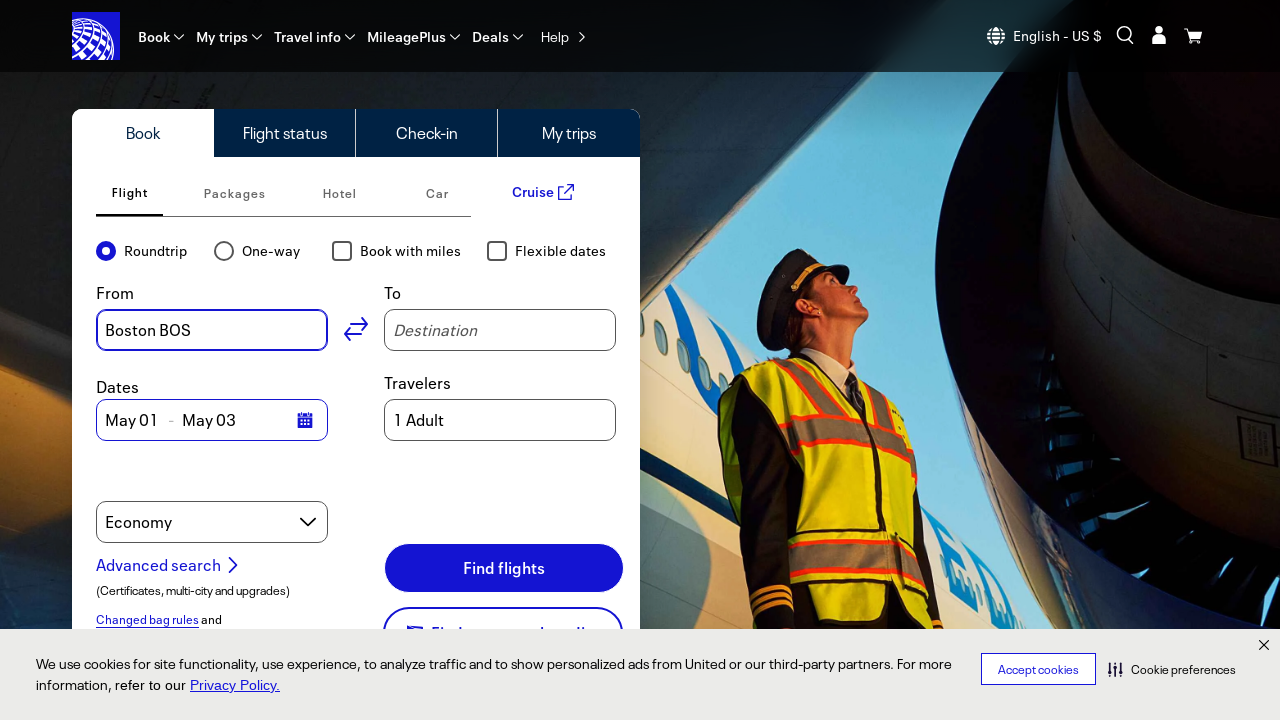

Clicked on destination input field at (500, 330) on input[placeholder="Destination"]
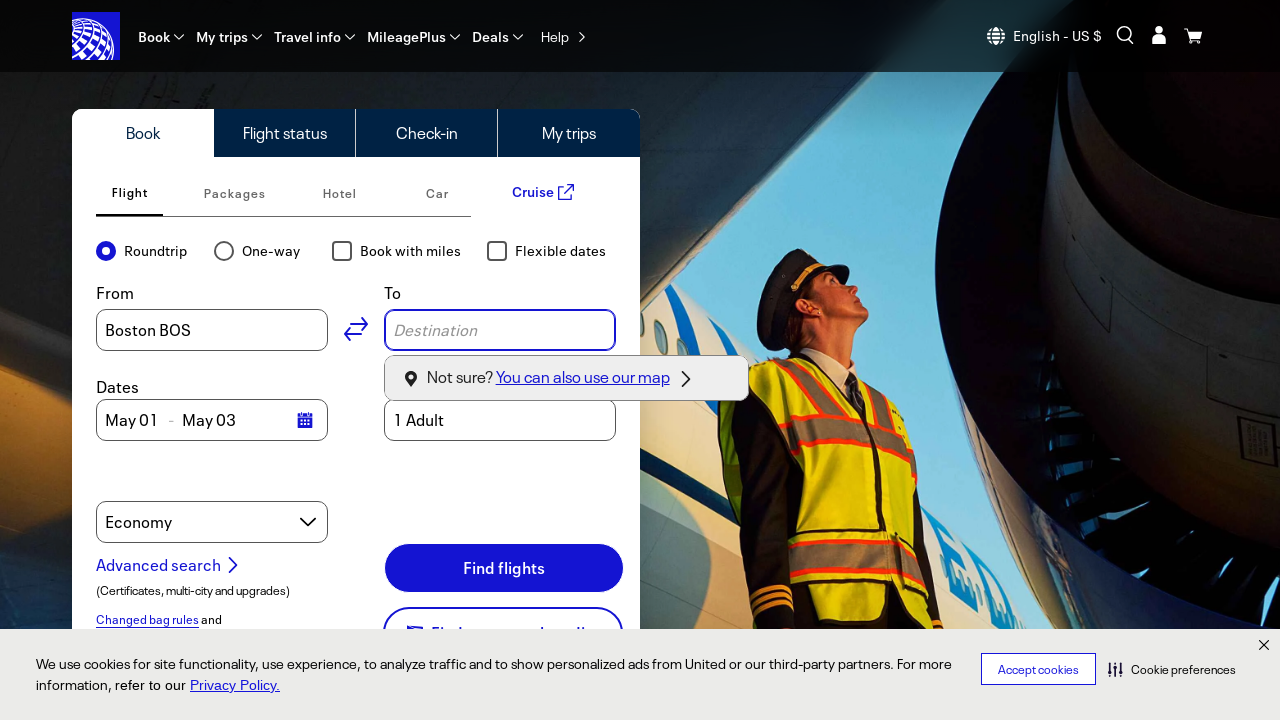

Waited 1200ms for destination field to be ready
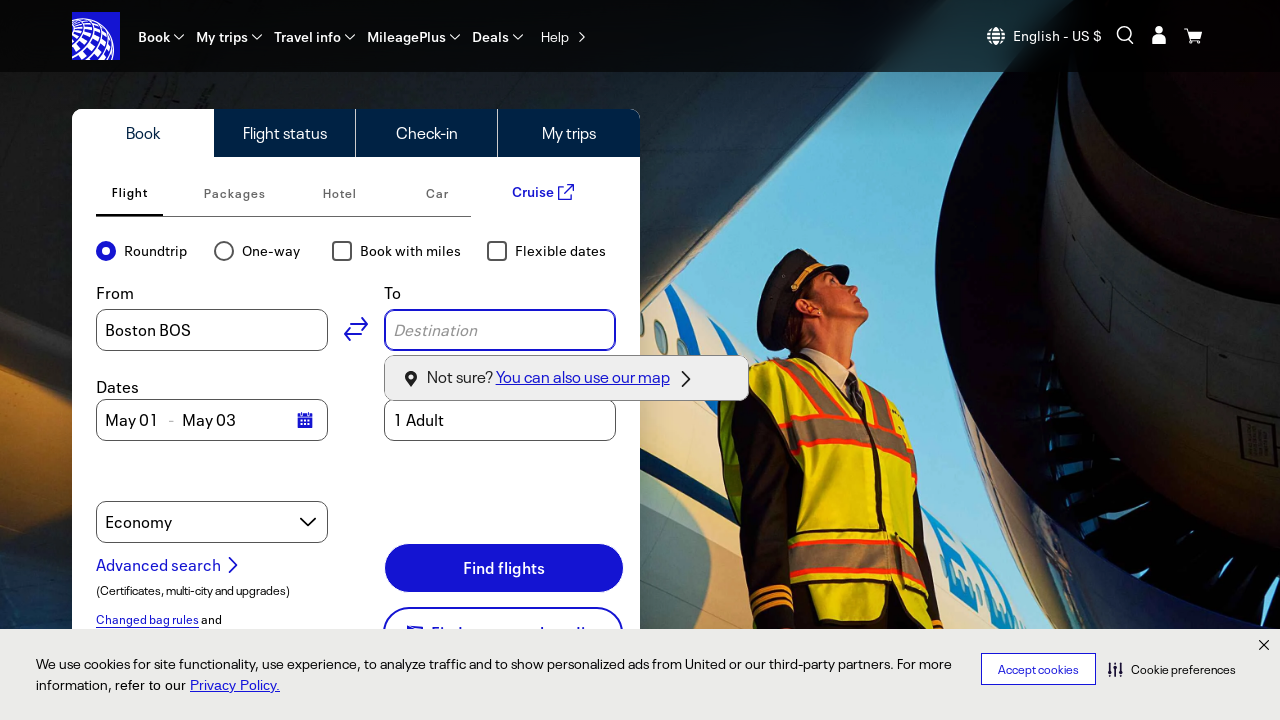

Entered 'San Diego, CA' in destination field on input[placeholder="Destination"]
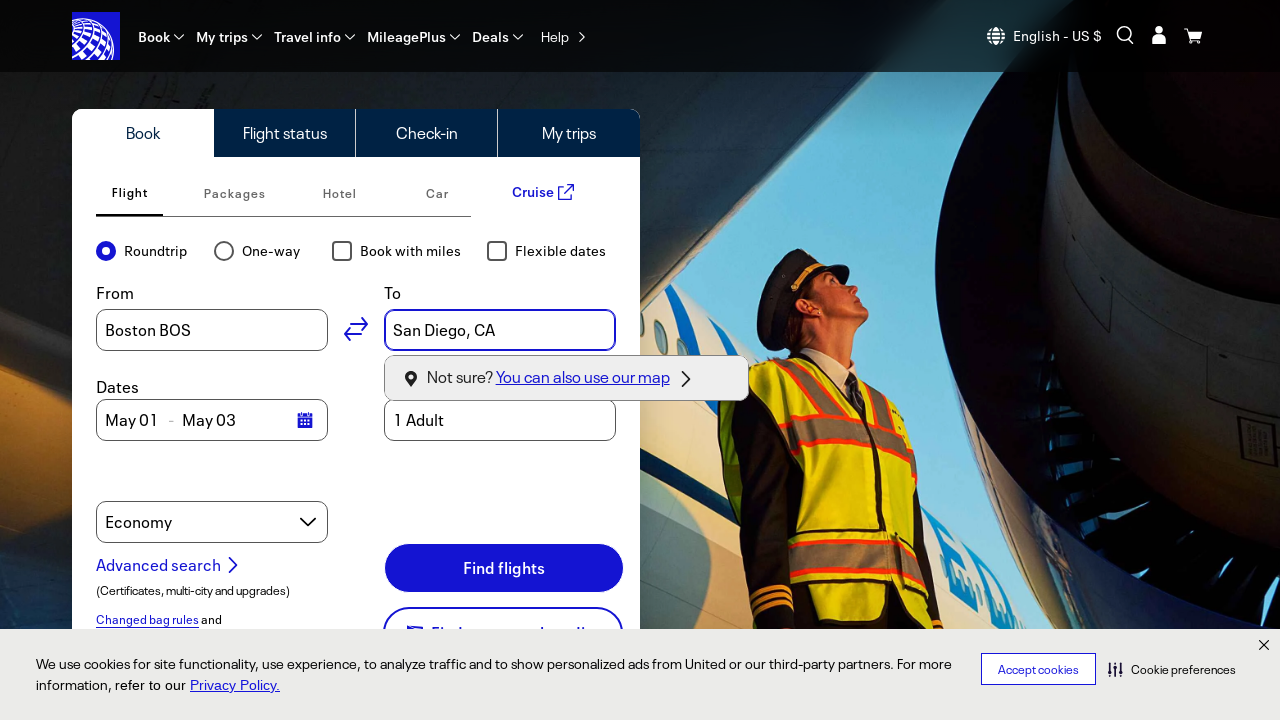

Waited 1200ms for destination dropdown to appear
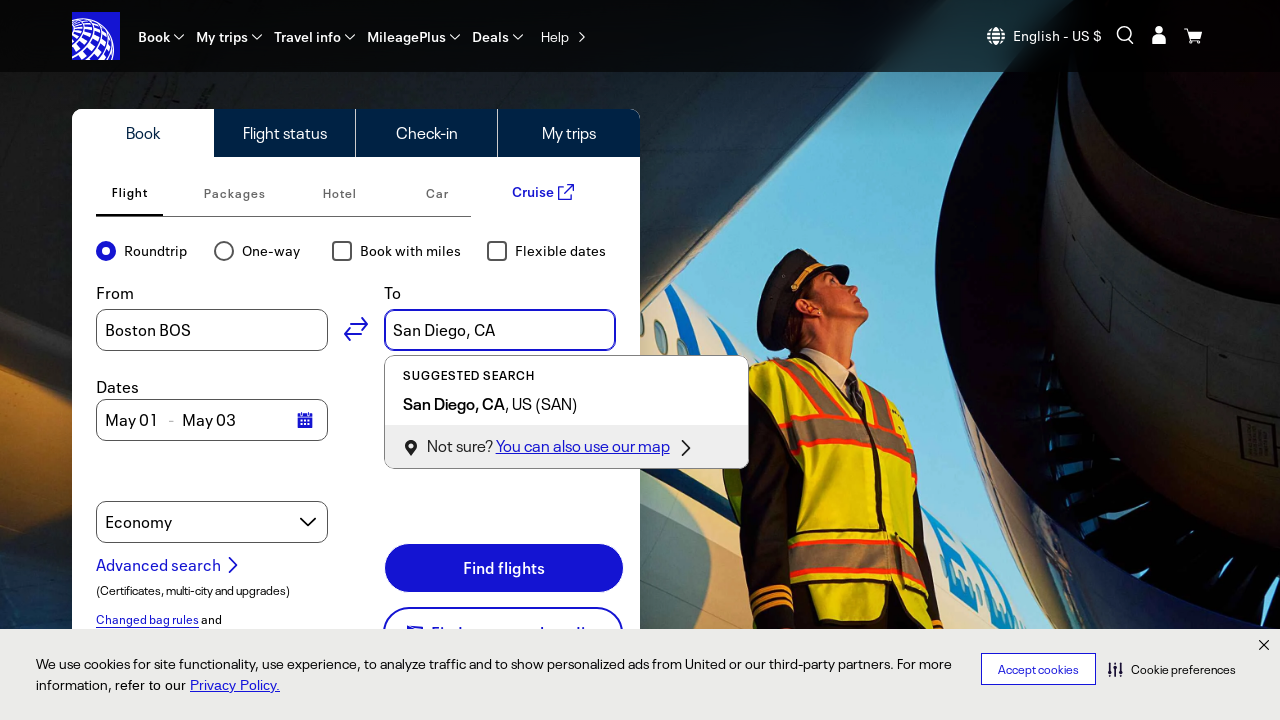

Selected 'San Diego, CA' from destination dropdown at (454, 404) on strong:has-text("San Diego, CA")
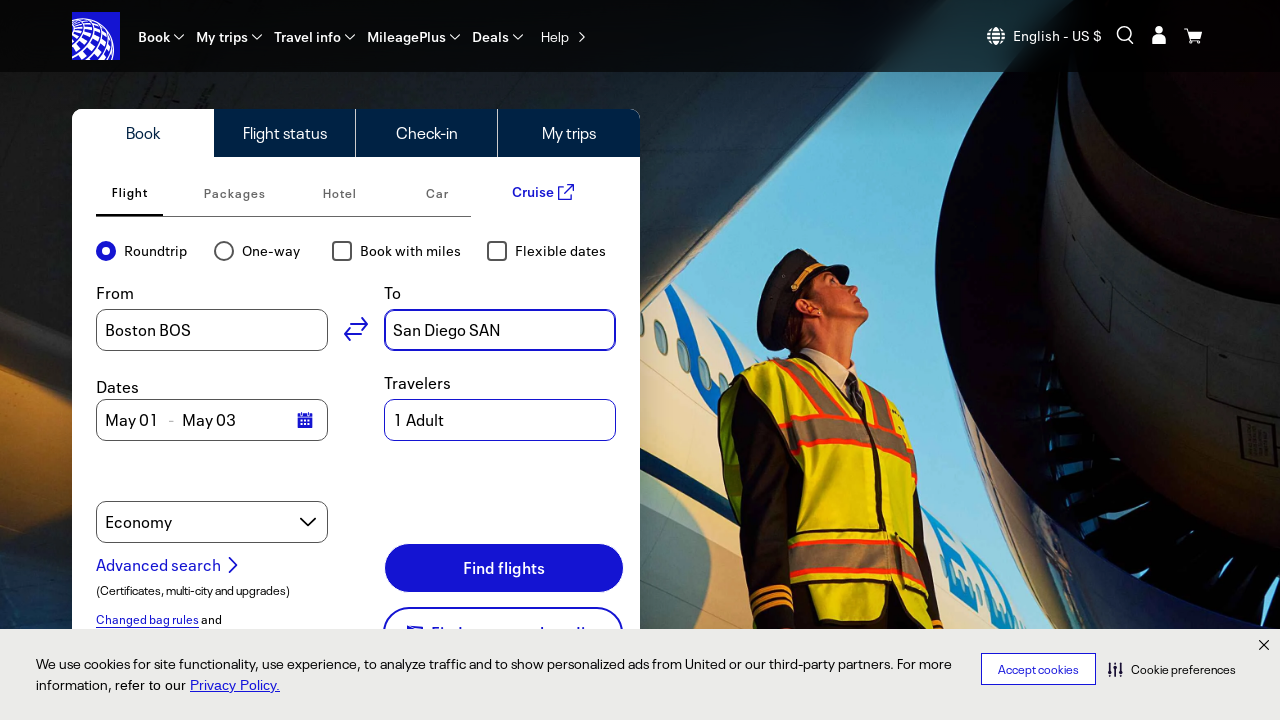

Waited 1200ms after selecting destination
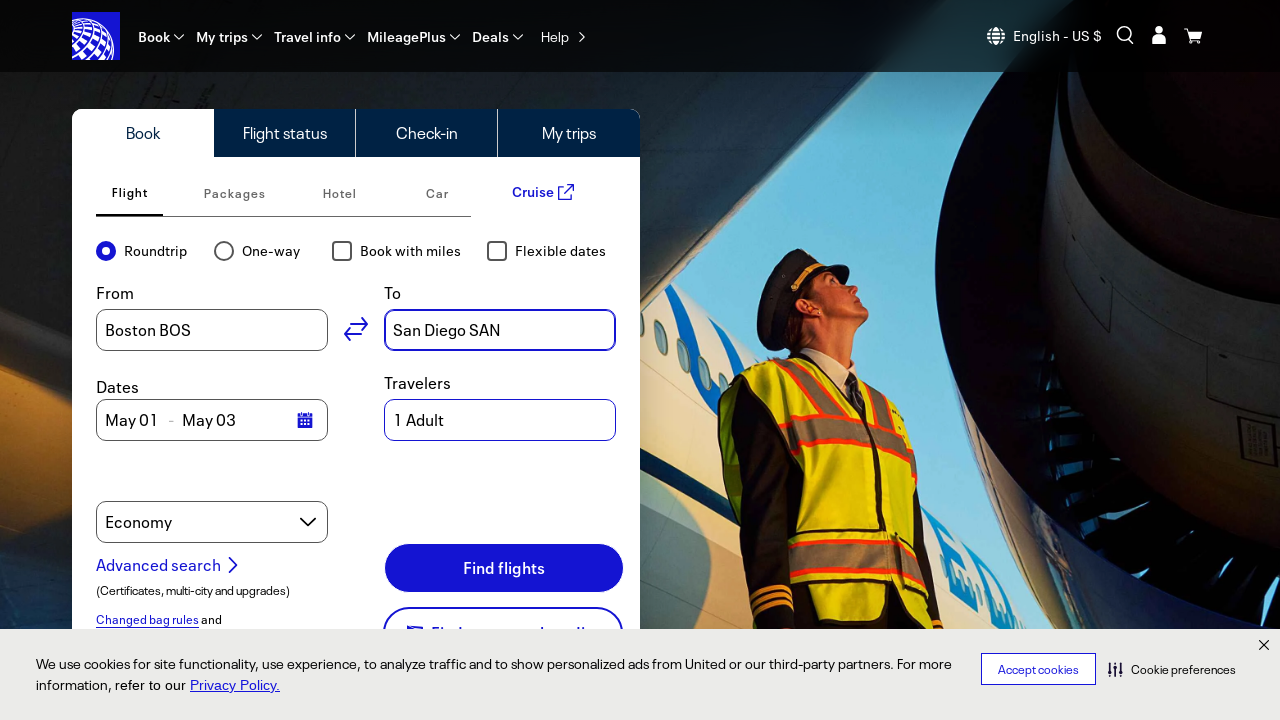

Clicked 'Find flights' button to search for flights from Boston to San Diego at (504, 568) on button[aria-label="Find flights"]
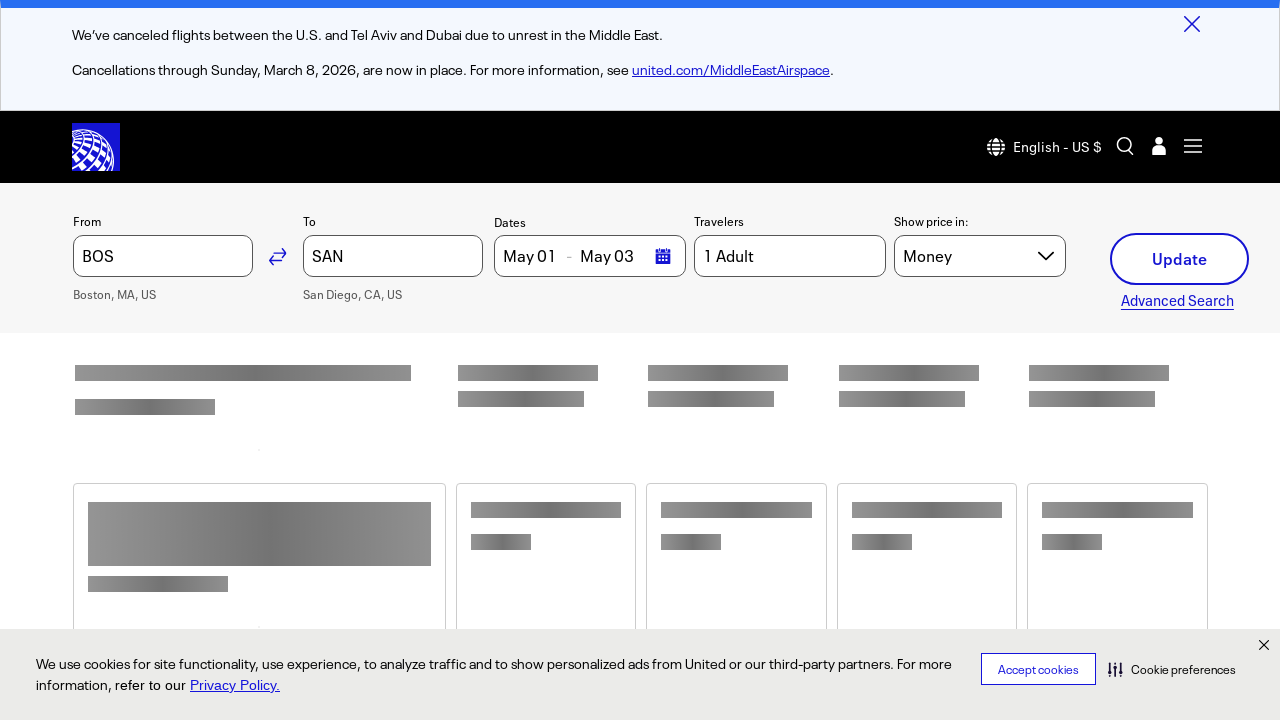

Waited 6000ms for flight search results to load
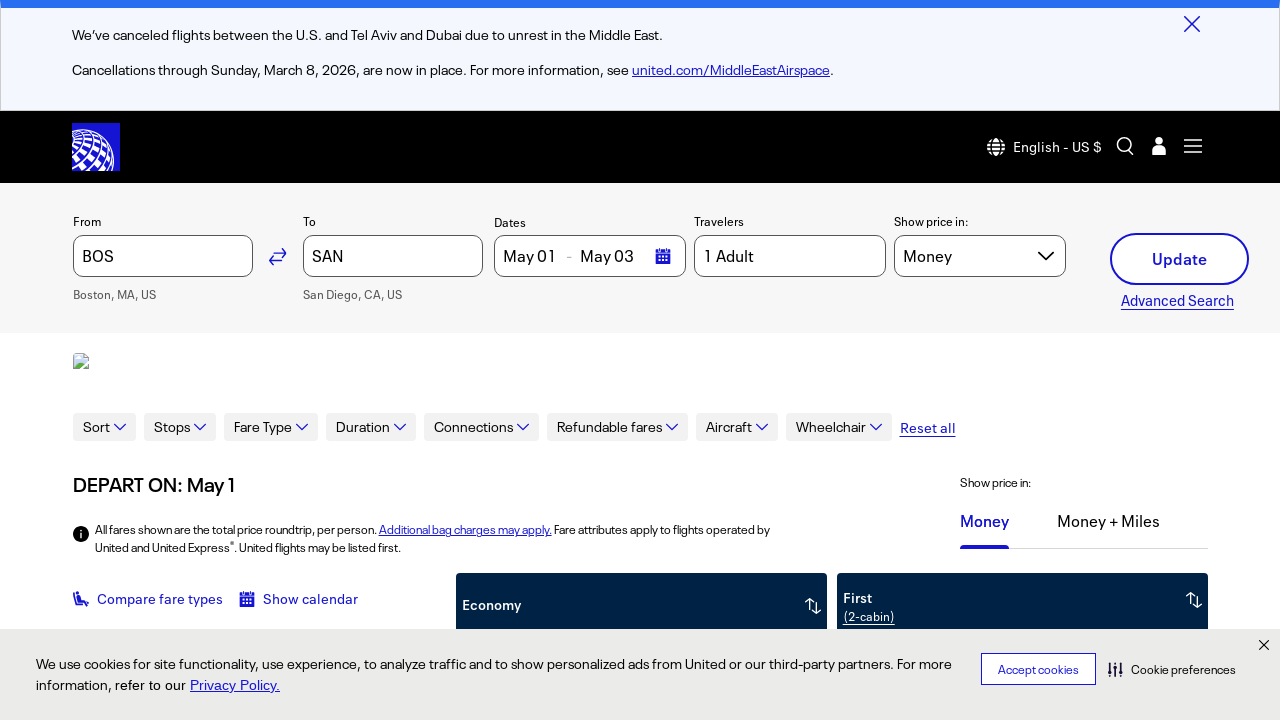

Verified flight results container appeared on page
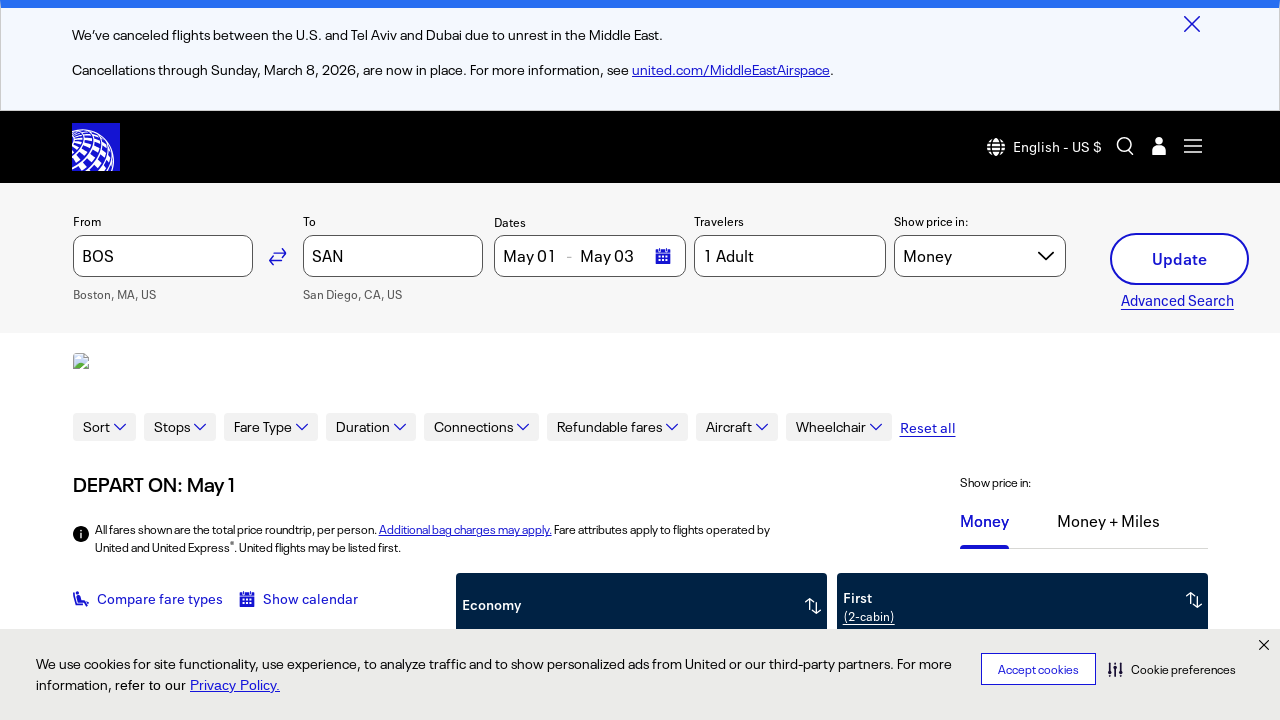

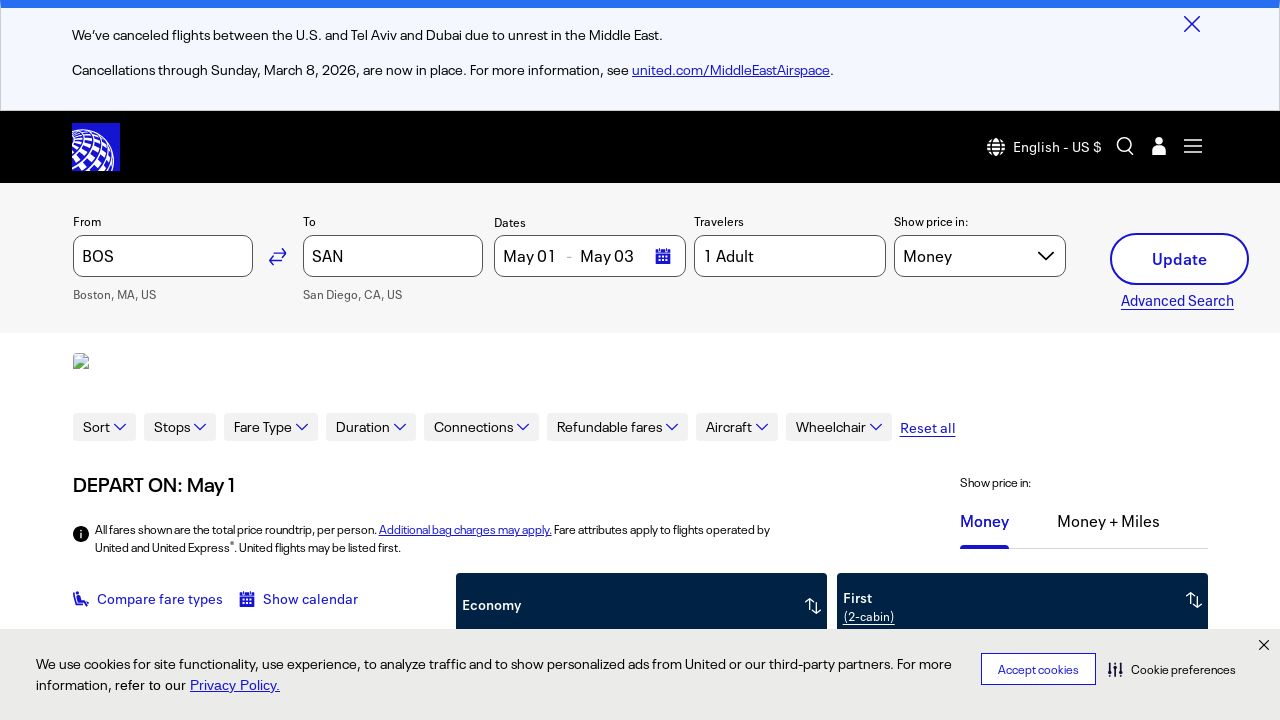